Navigates to a practice page using JavaScript executor and enters text in a name field

Starting URL: https://www.letskodeit.com/practice

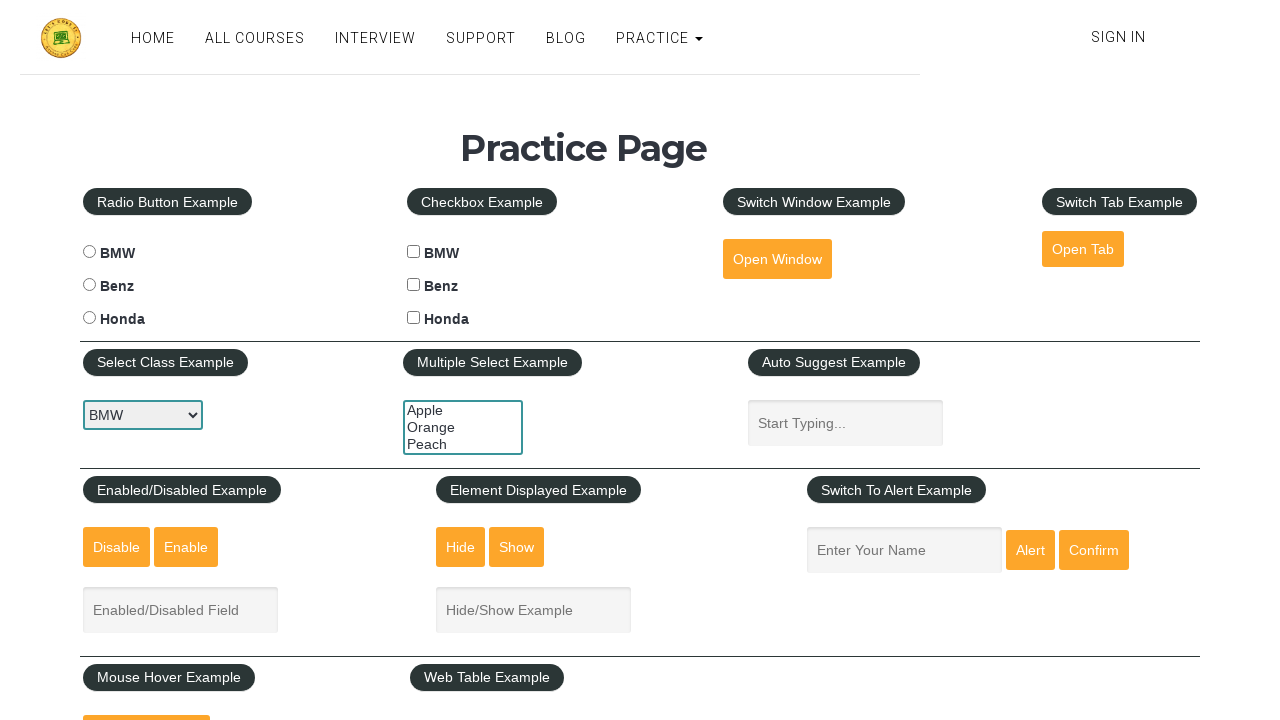

Entered 'test' in the name field on #name
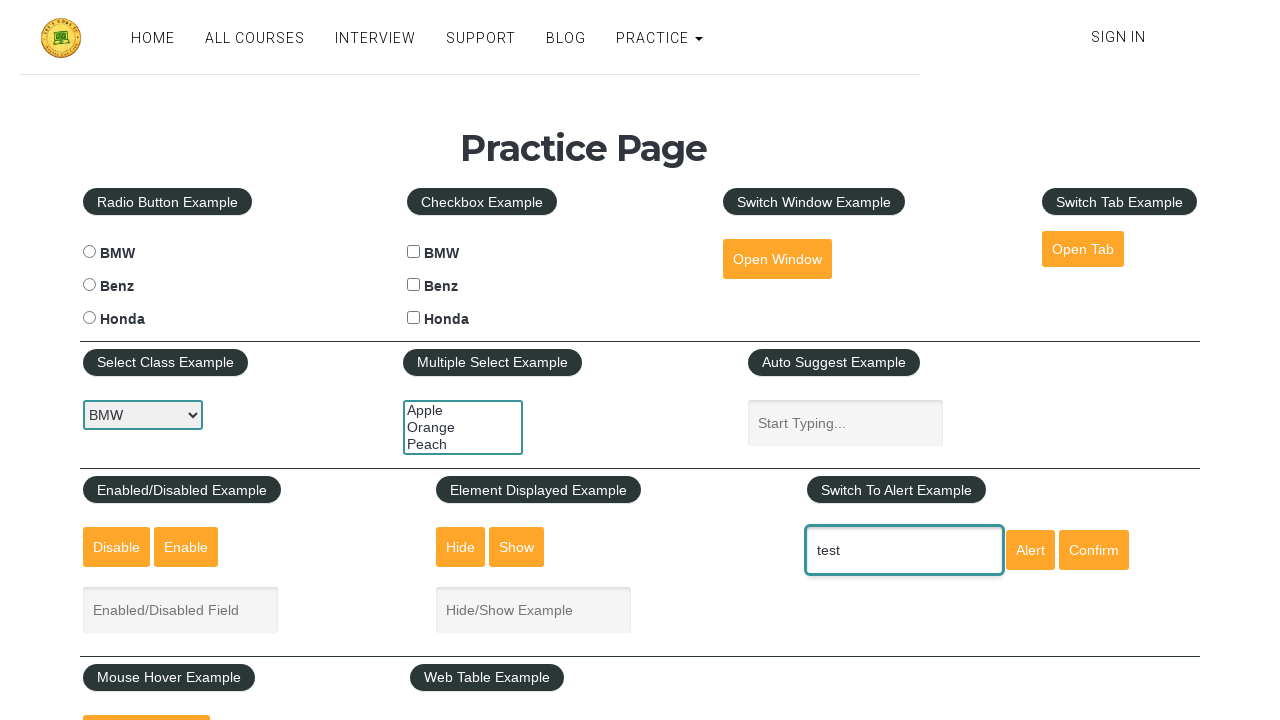

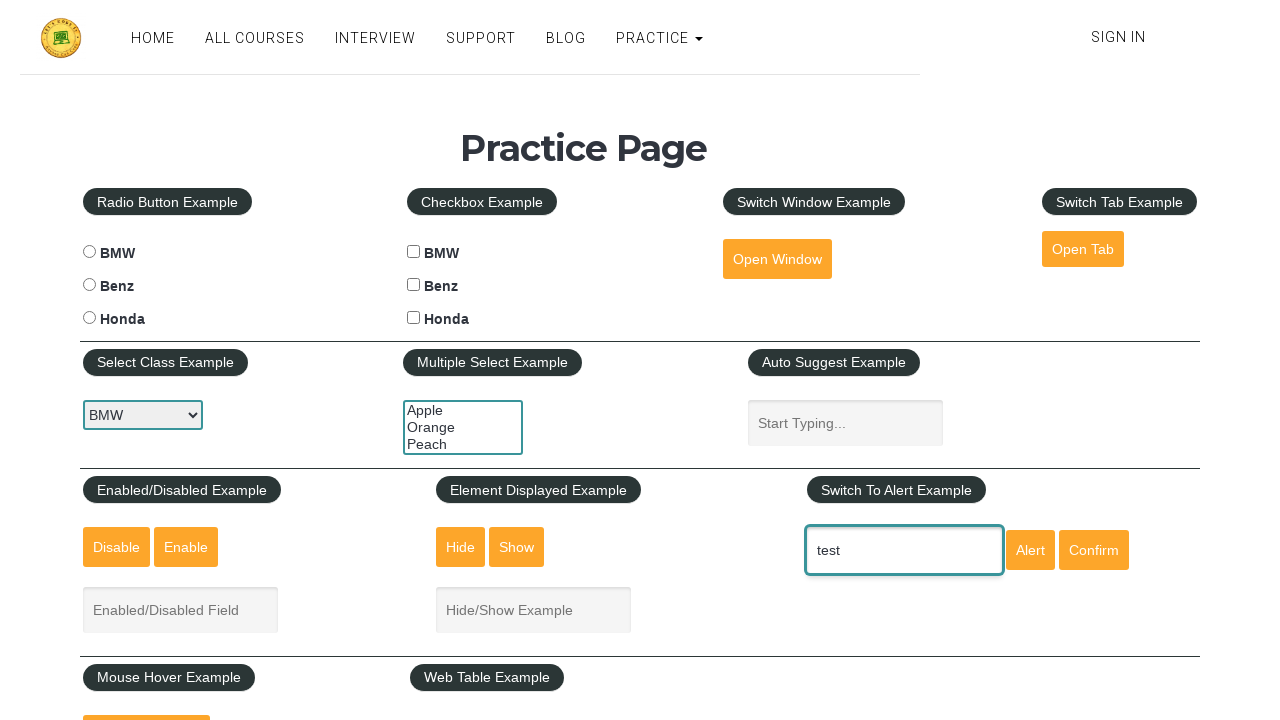